Tests e-commerce functionality by finding specific vegetable products and adding them to cart based on a predefined list

Starting URL: https://rahulshettyacademy.com/seleniumPractise/

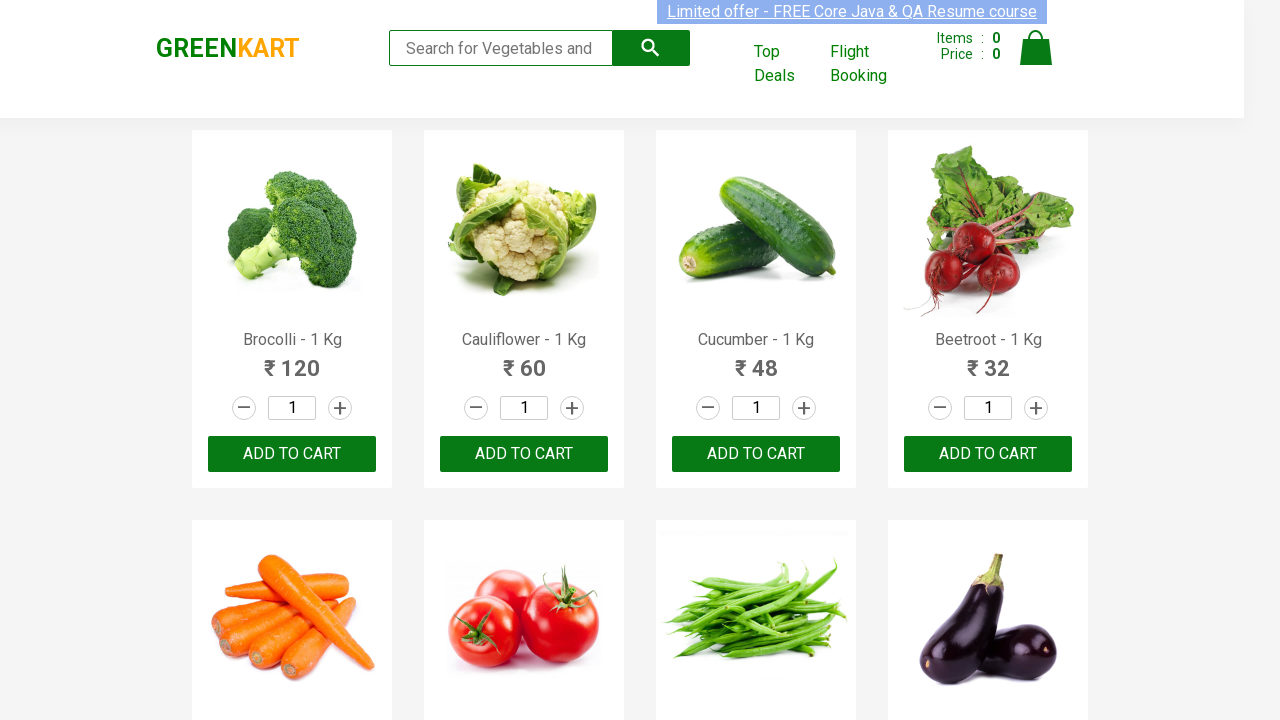

Waited for product names to load on the page
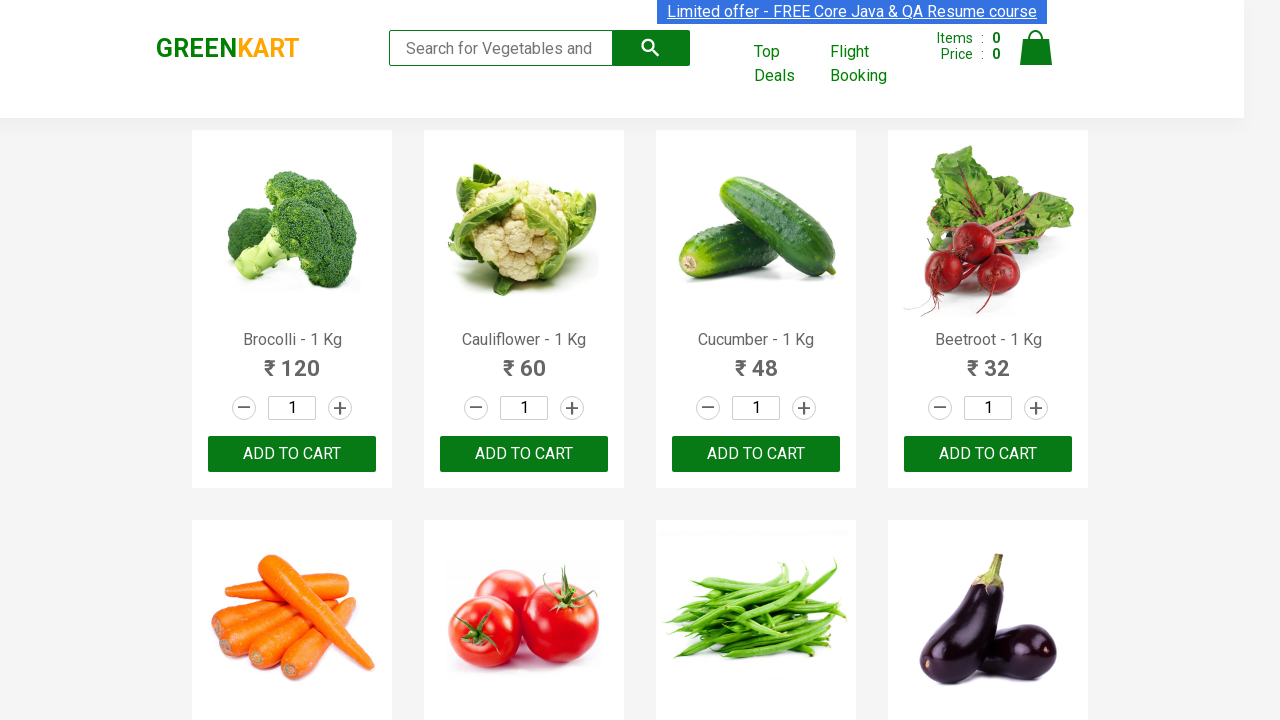

Retrieved all product name elements from the page
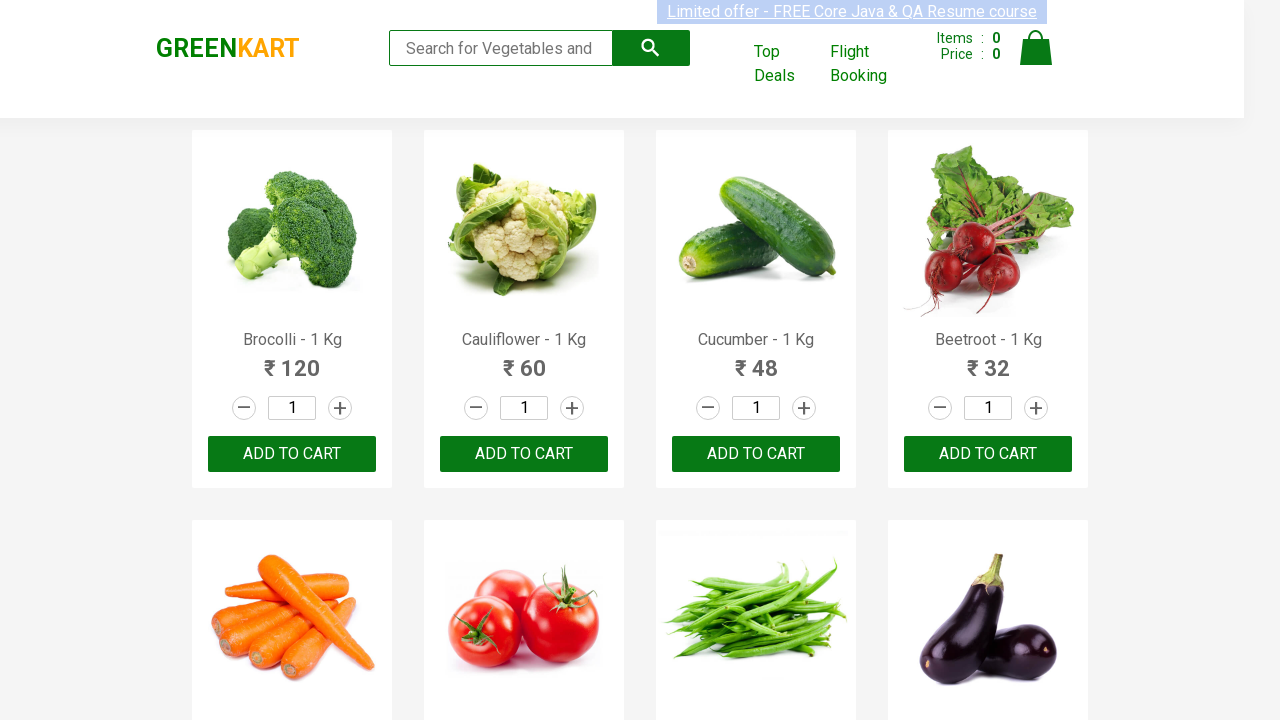

Retrieved product text: 'Brocolli - 1 Kg'
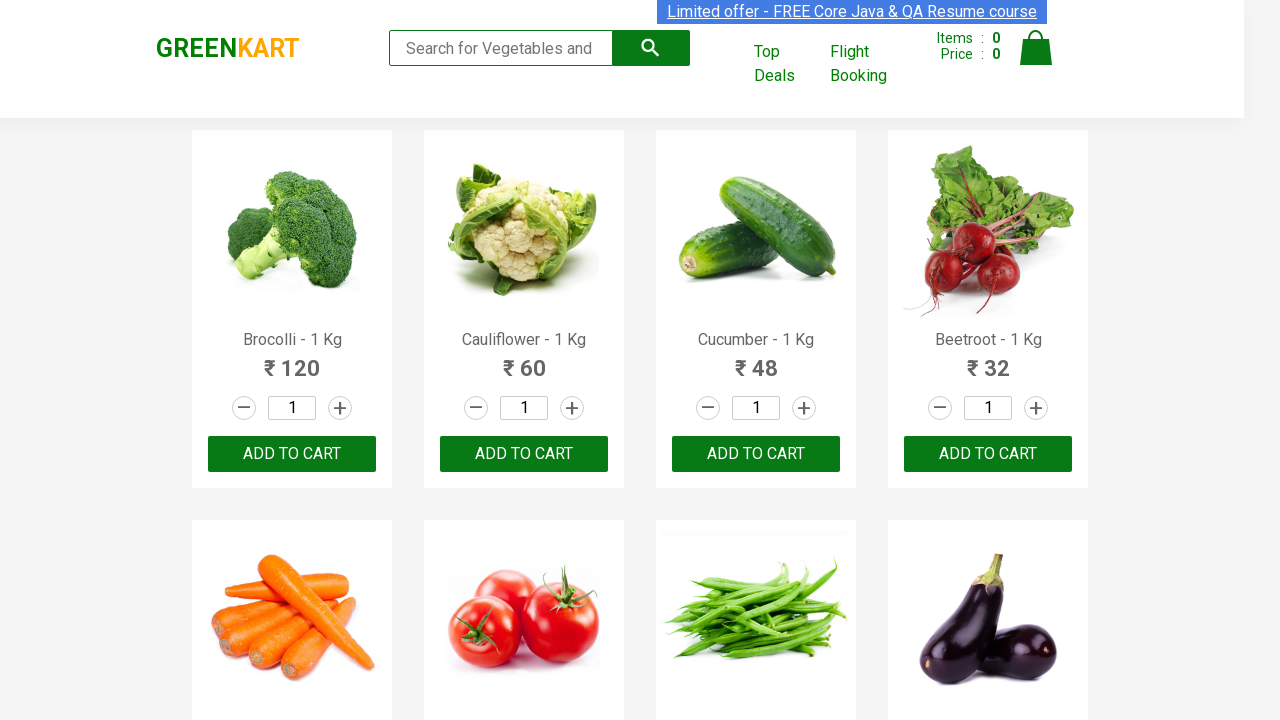

Formatted product name: 'Brocolli'
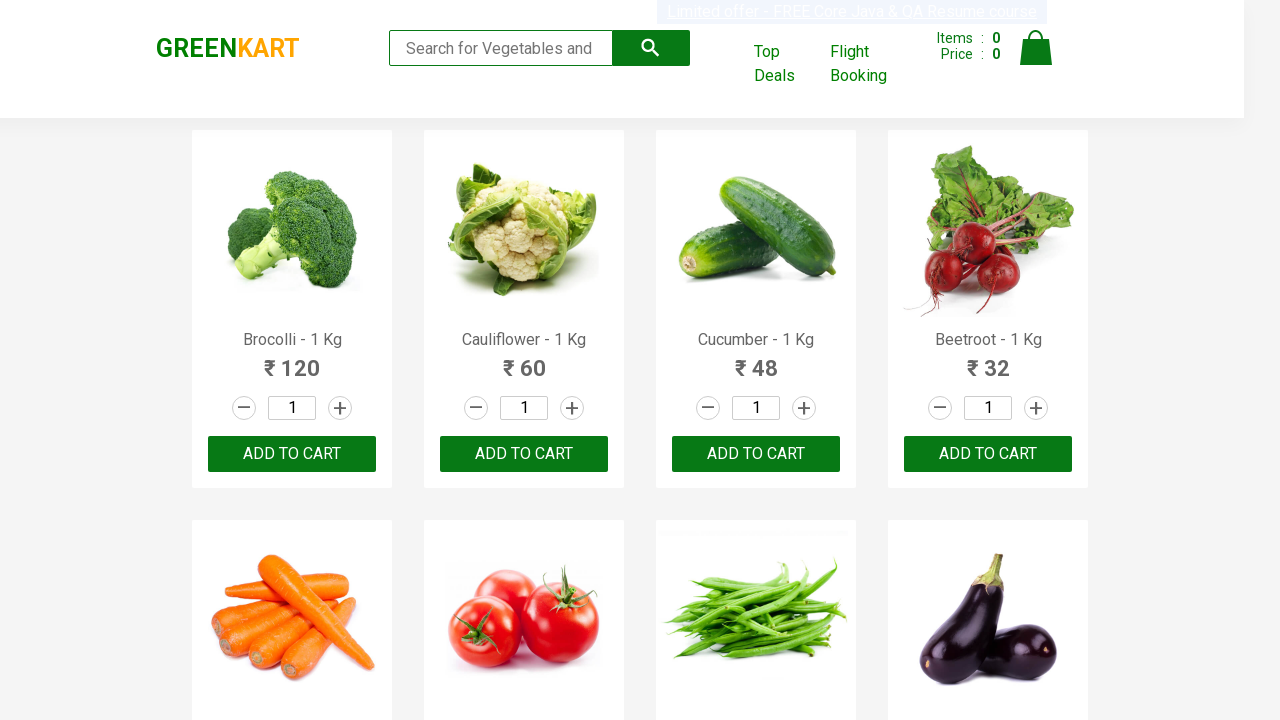

Clicked 'ADD TO CART' button for 'Brocolli' at (292, 454) on xpath=//div[@class='product-action']/button >> nth=0
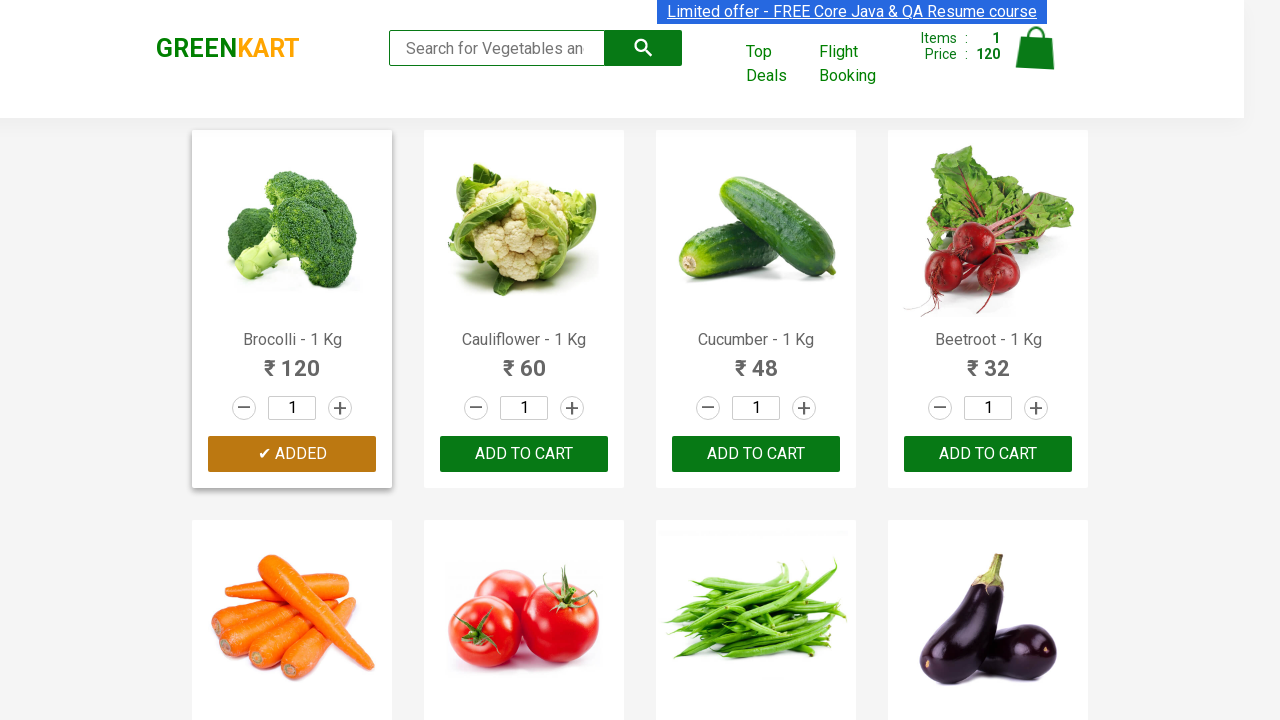

Added 'Brocolli' to cart (1/4 items)
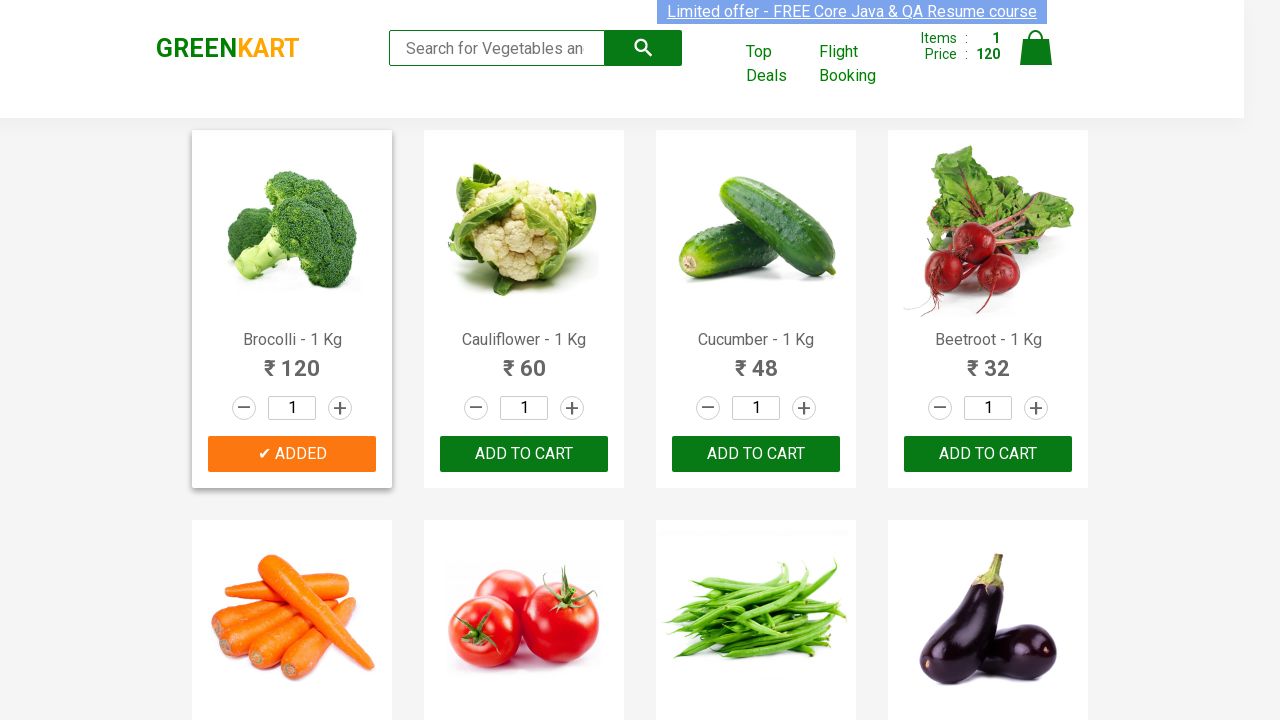

Retrieved product text: 'Cauliflower - 1 Kg'
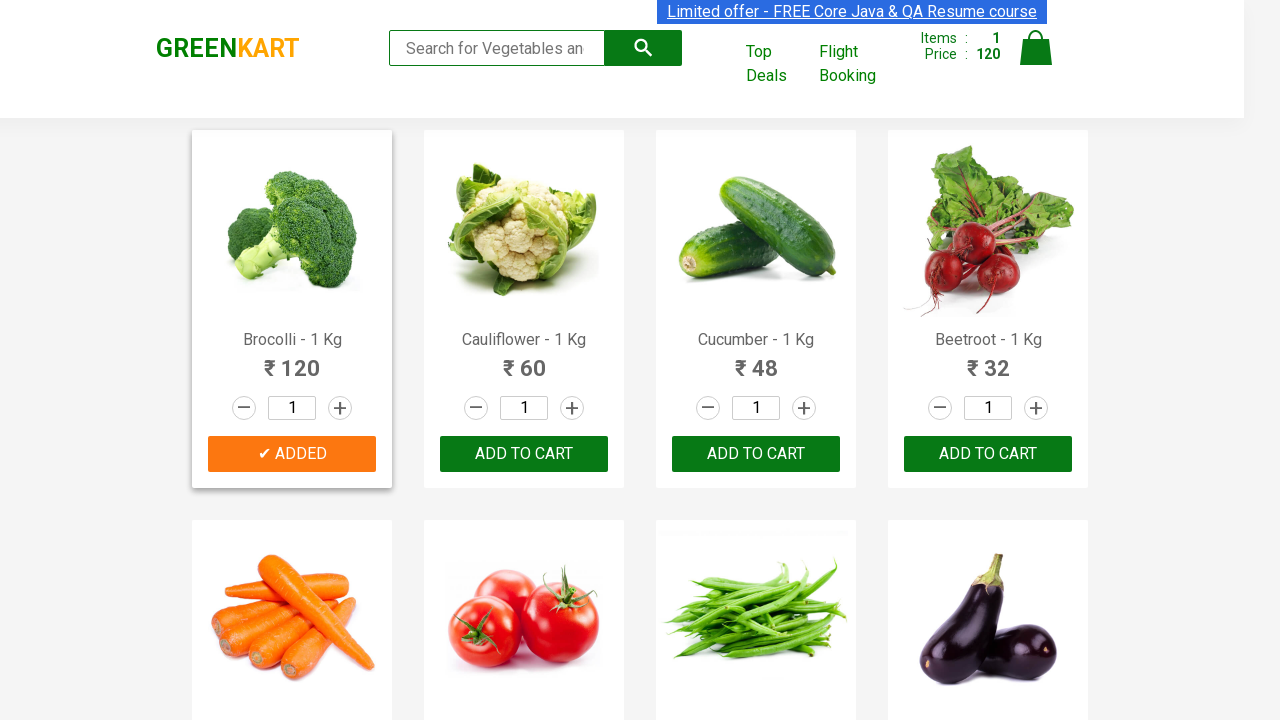

Formatted product name: 'Cauliflower'
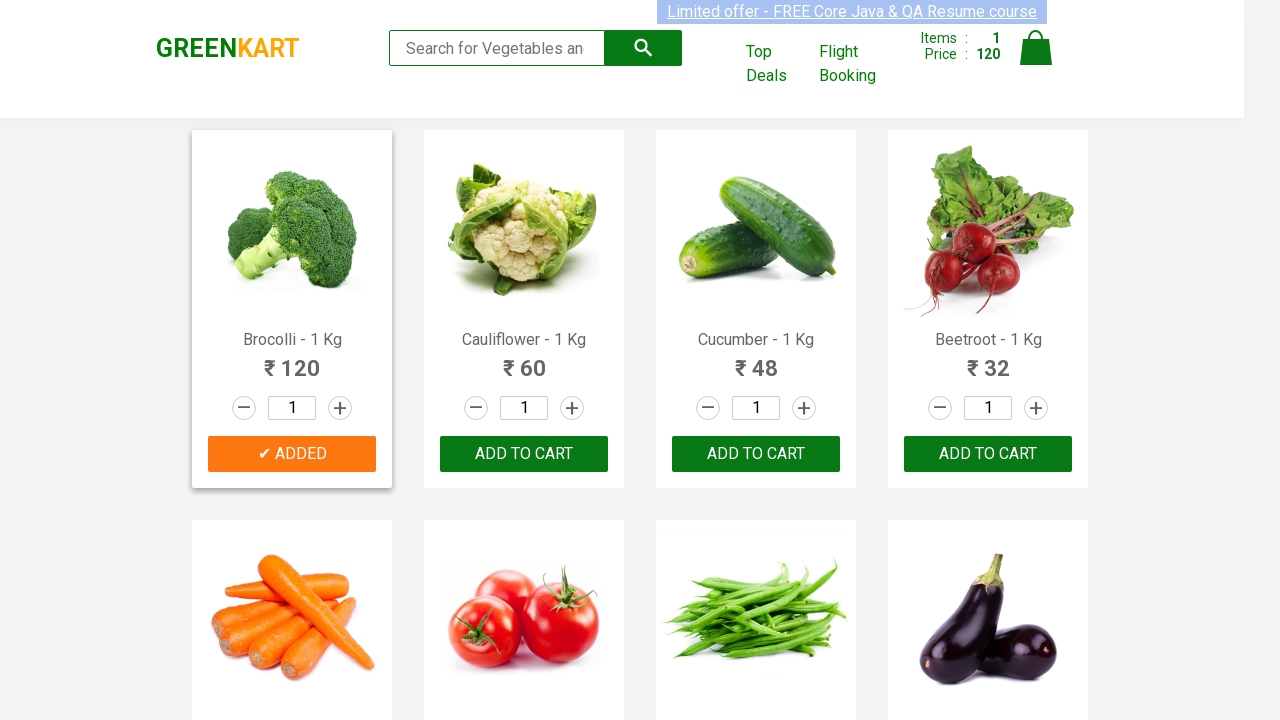

Retrieved product text: 'Cucumber - 1 Kg'
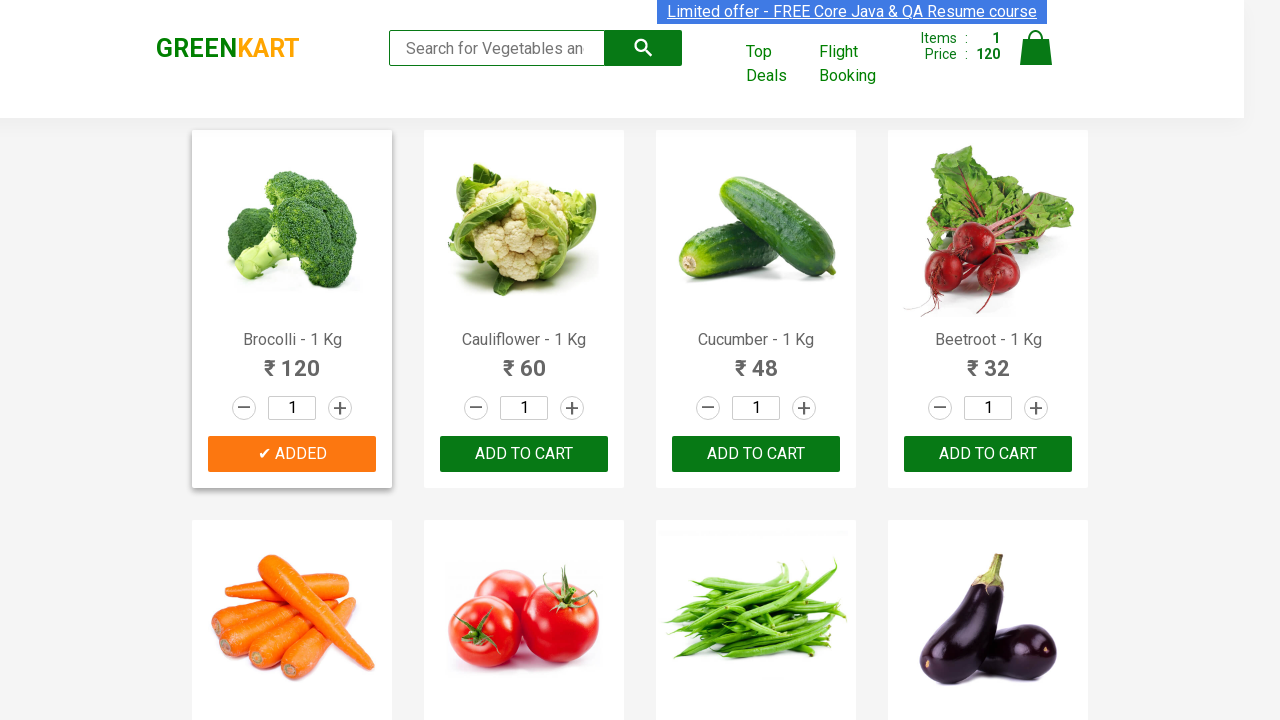

Formatted product name: 'Cucumber'
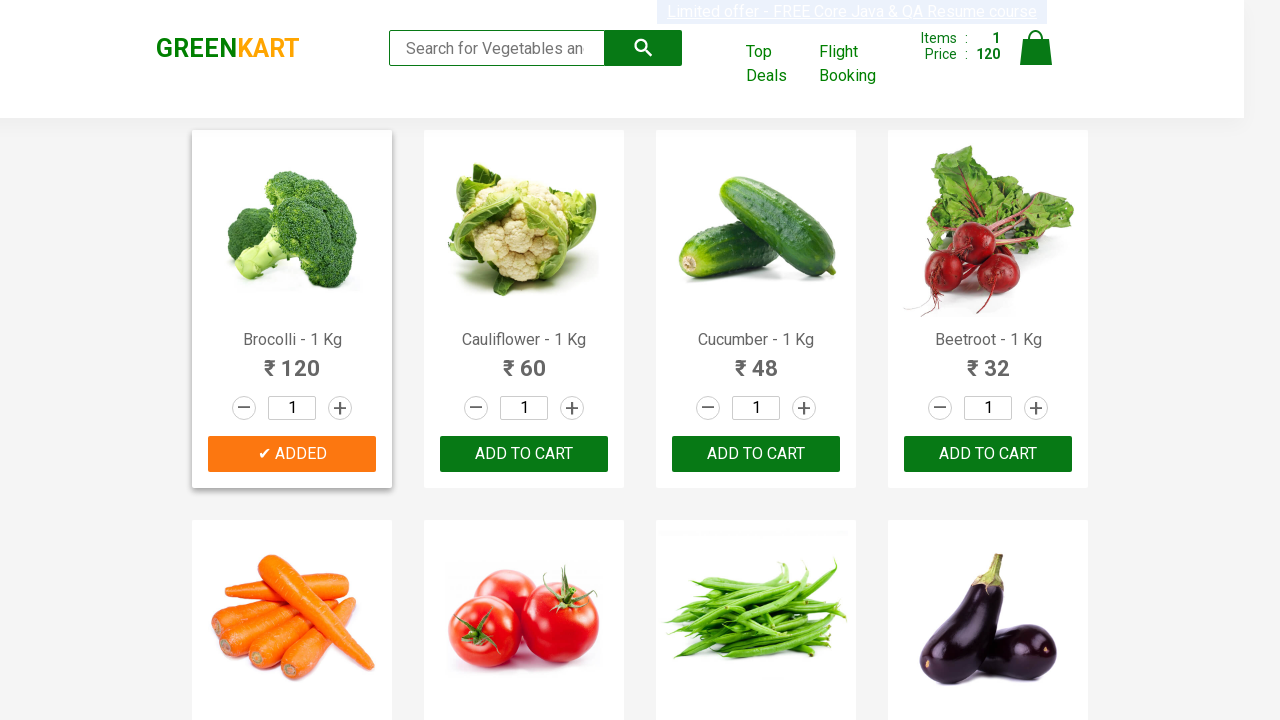

Clicked 'ADD TO CART' button for 'Cucumber' at (756, 454) on xpath=//div[@class='product-action']/button >> nth=2
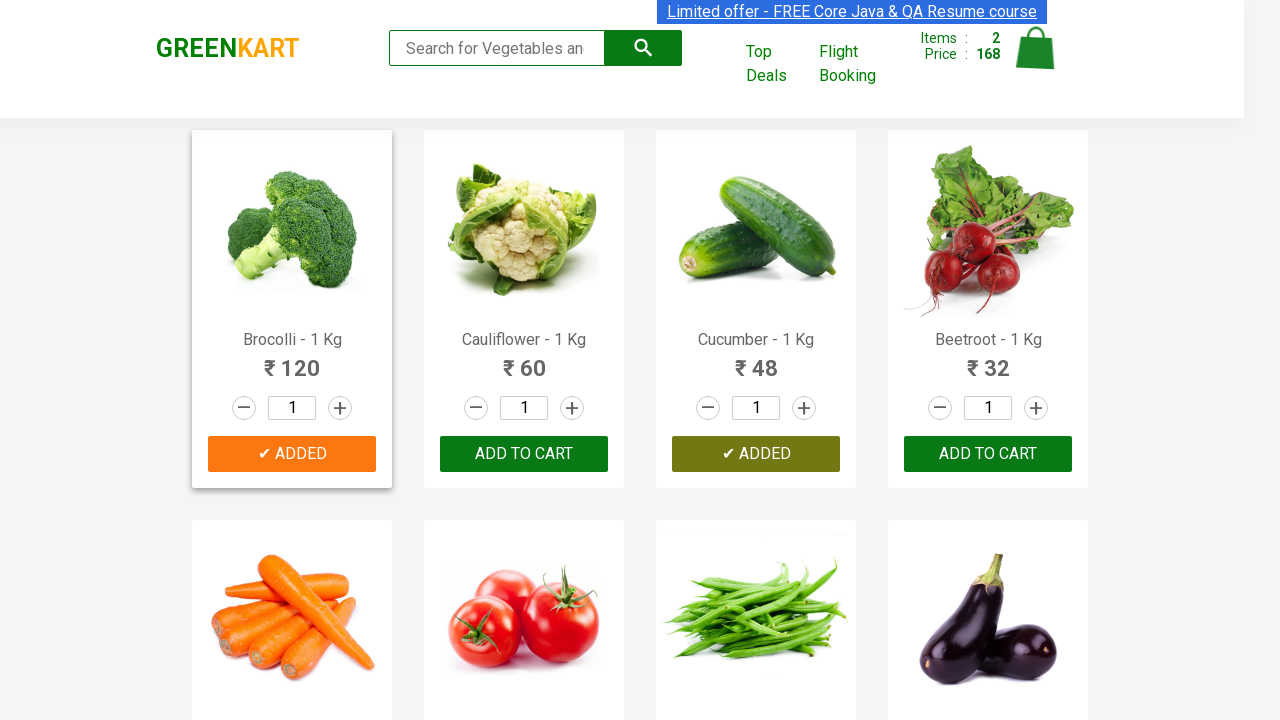

Added 'Cucumber' to cart (2/4 items)
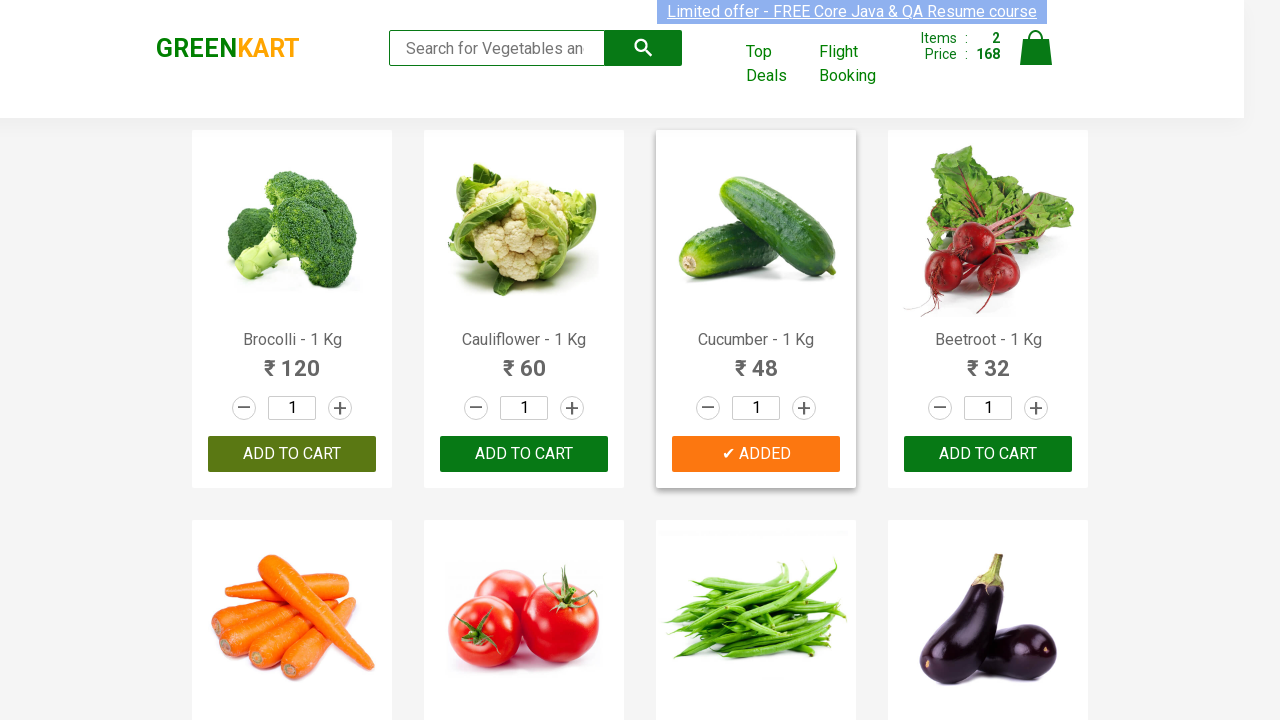

Retrieved product text: 'Beetroot - 1 Kg'
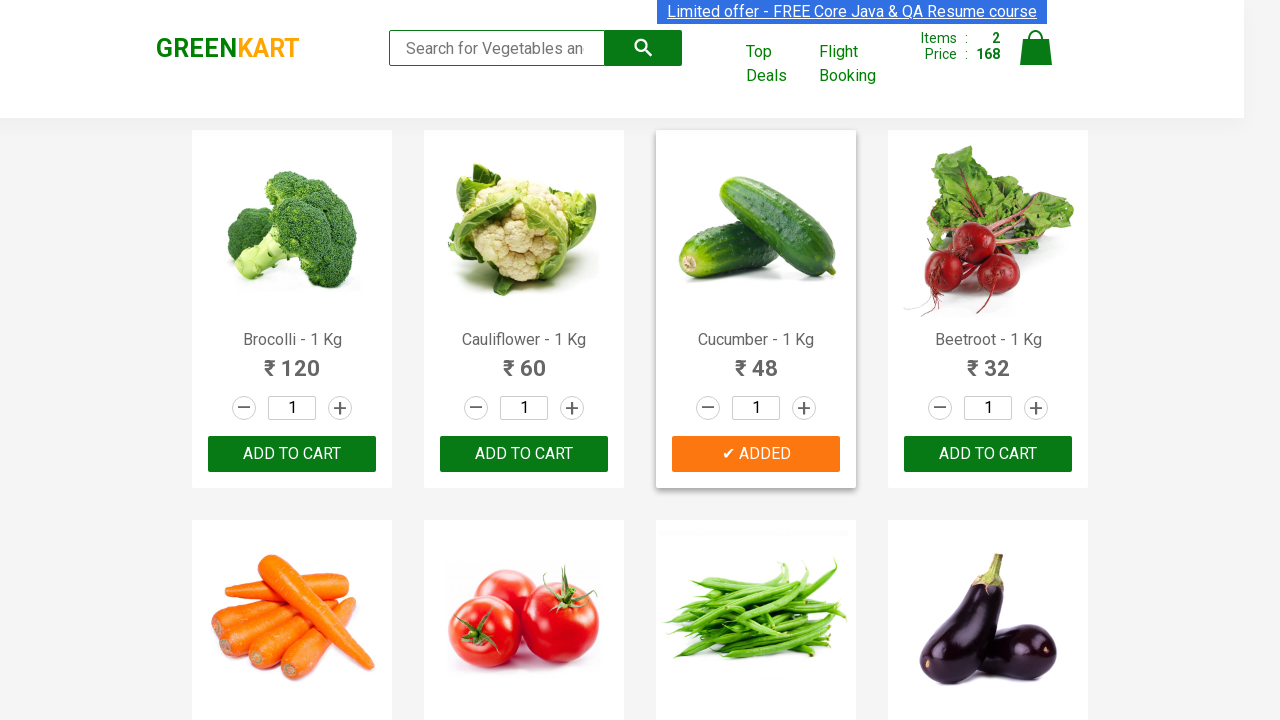

Formatted product name: 'Beetroot'
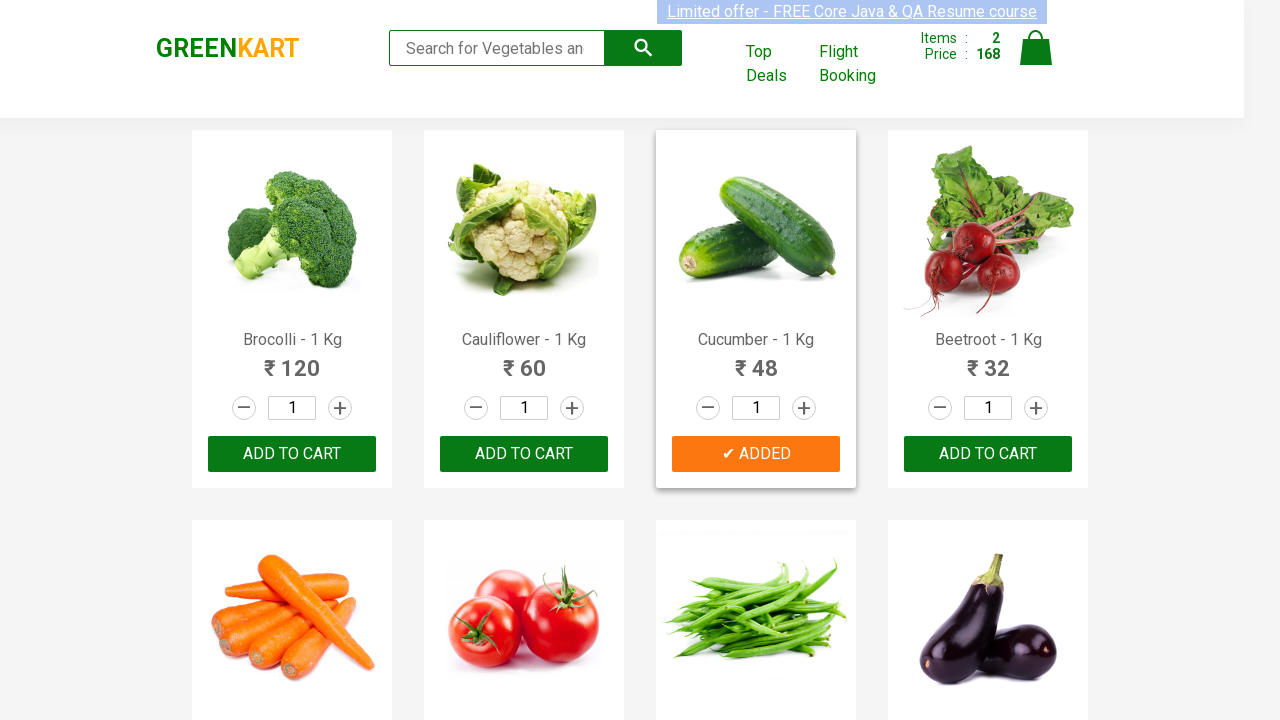

Clicked 'ADD TO CART' button for 'Beetroot' at (988, 454) on xpath=//div[@class='product-action']/button >> nth=3
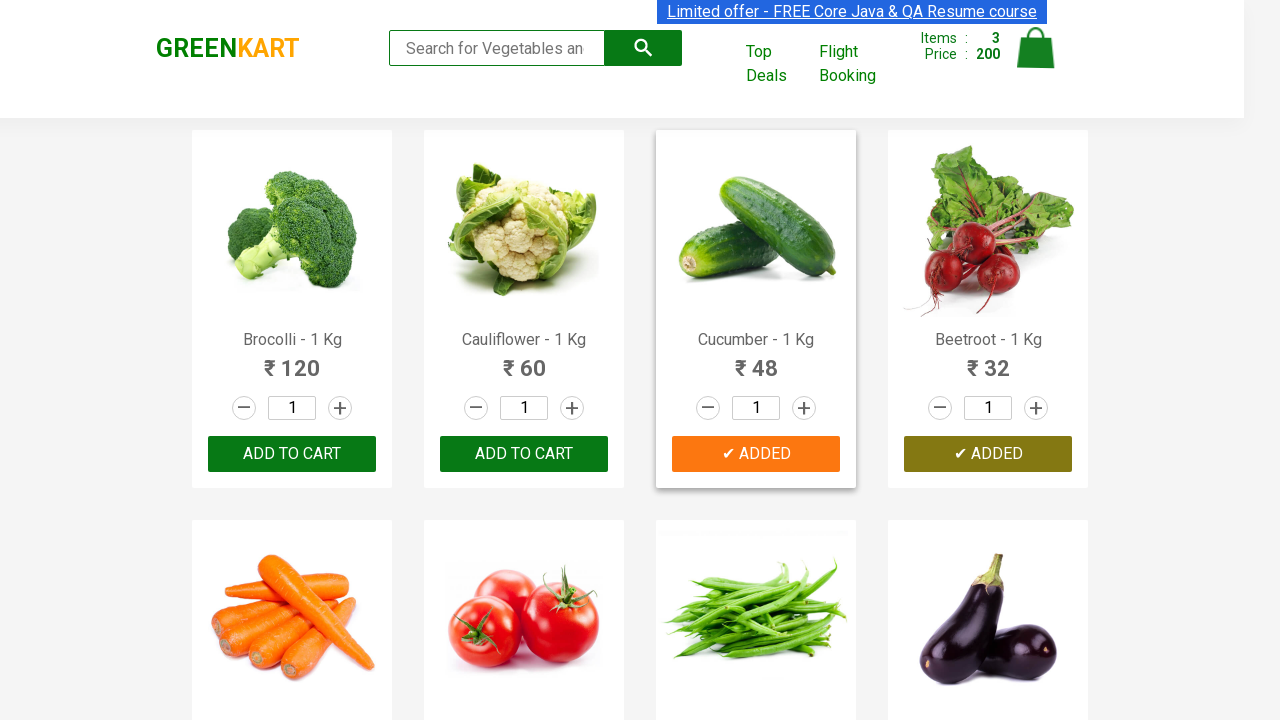

Added 'Beetroot' to cart (3/4 items)
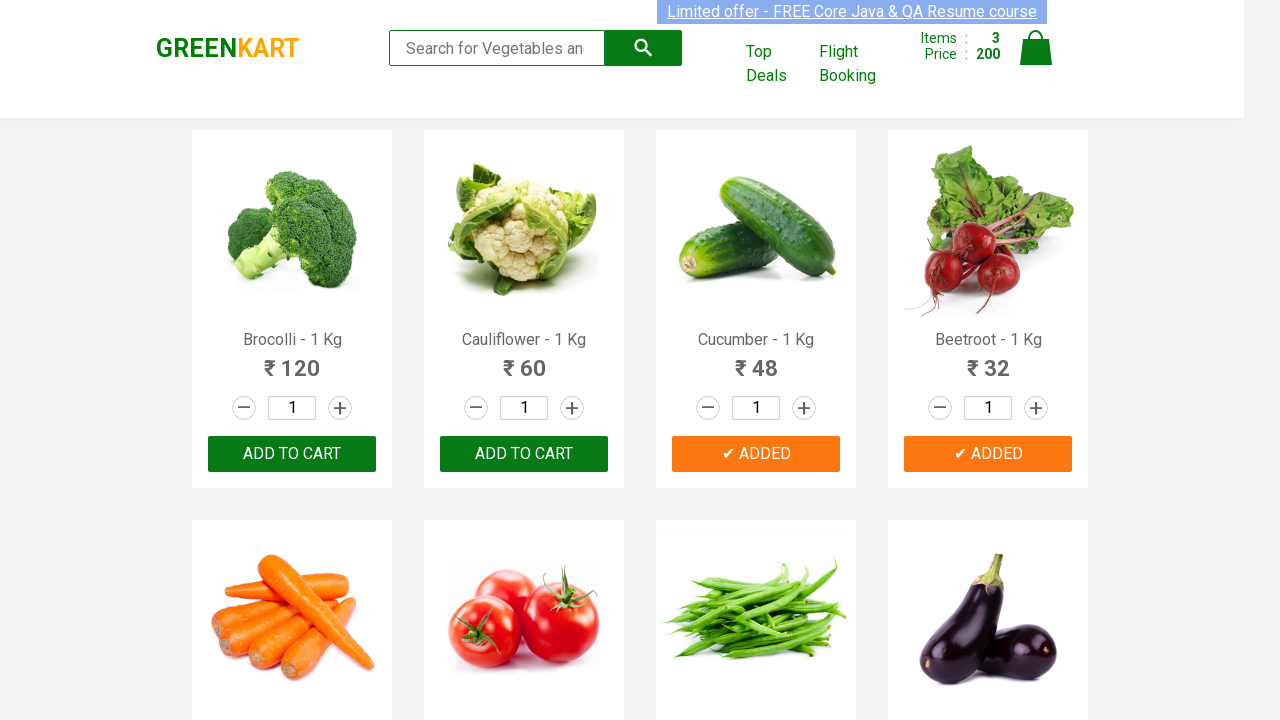

Retrieved product text: 'Carrot - 1 Kg'
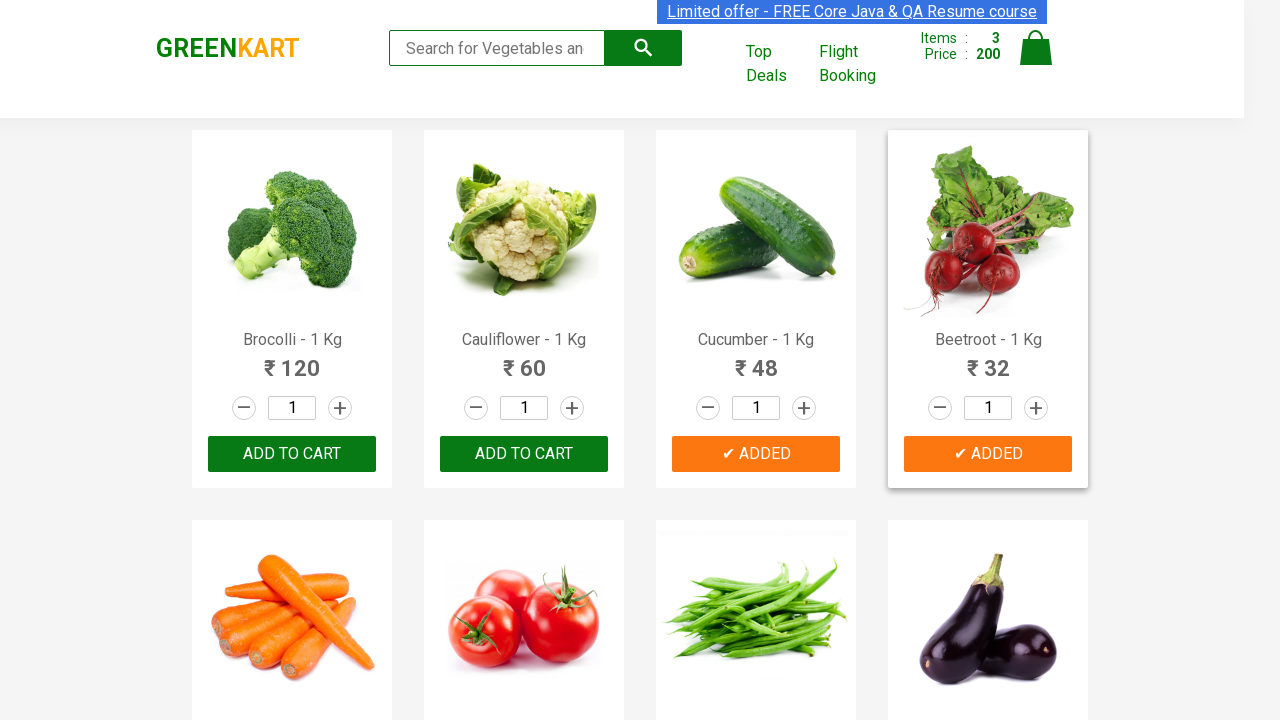

Formatted product name: 'Carrot'
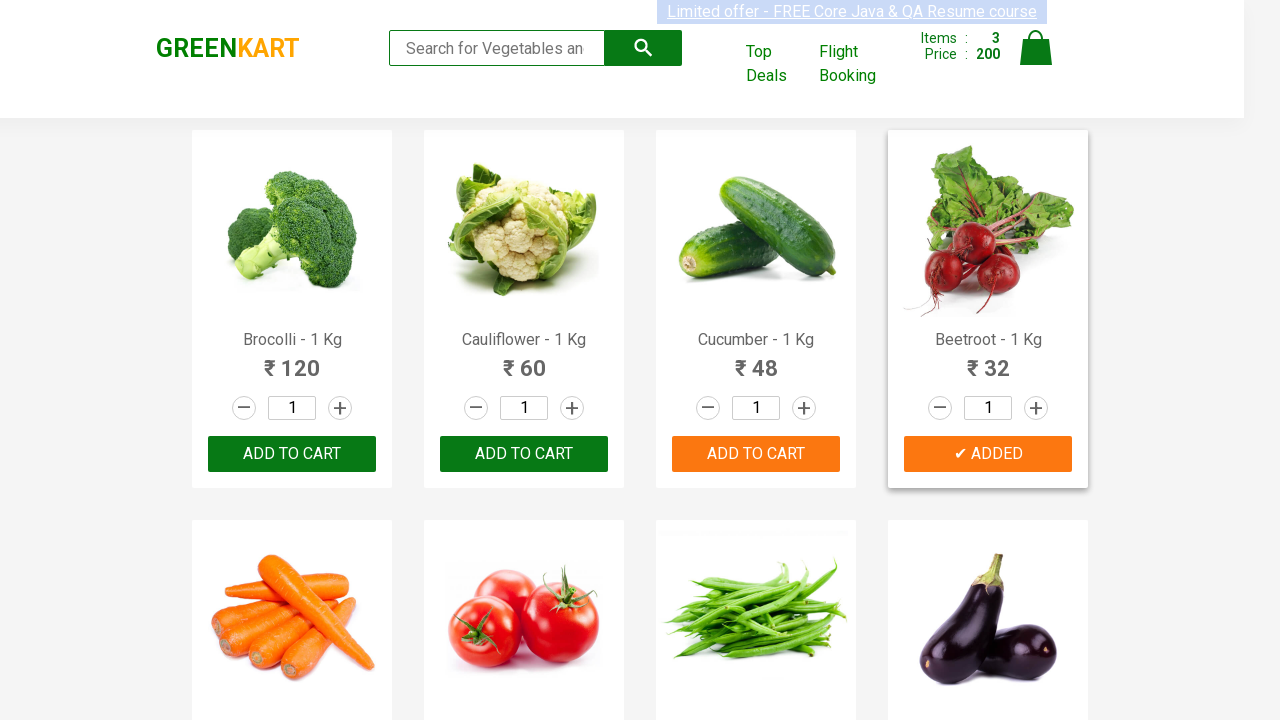

Clicked 'ADD TO CART' button for 'Carrot' at (292, 360) on xpath=//div[@class='product-action']/button >> nth=4
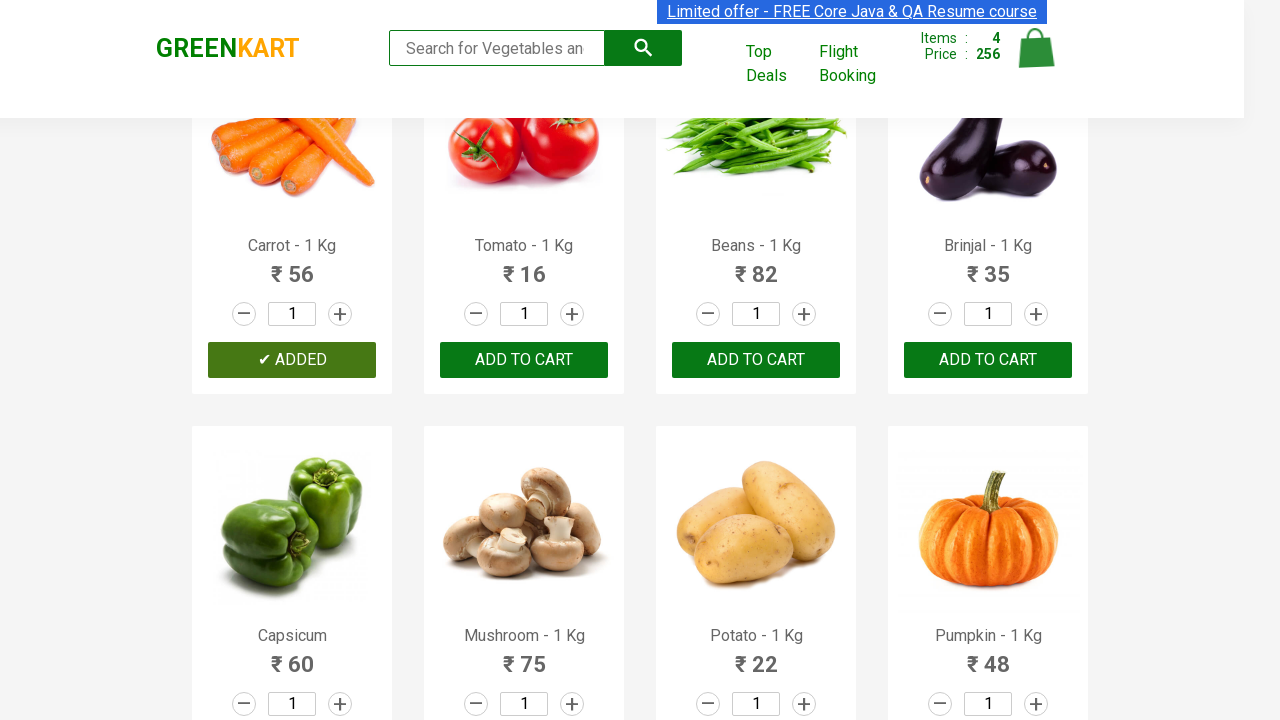

Added 'Carrot' to cart (4/4 items)
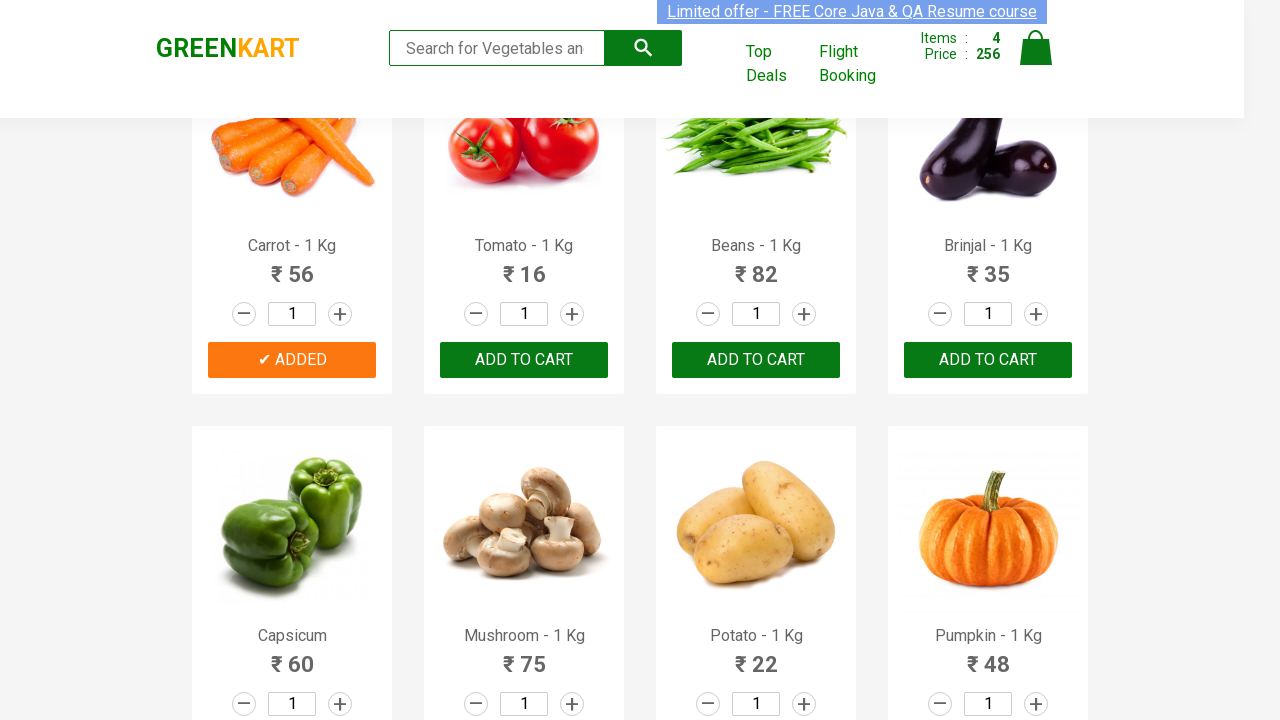

All required items have been added to cart
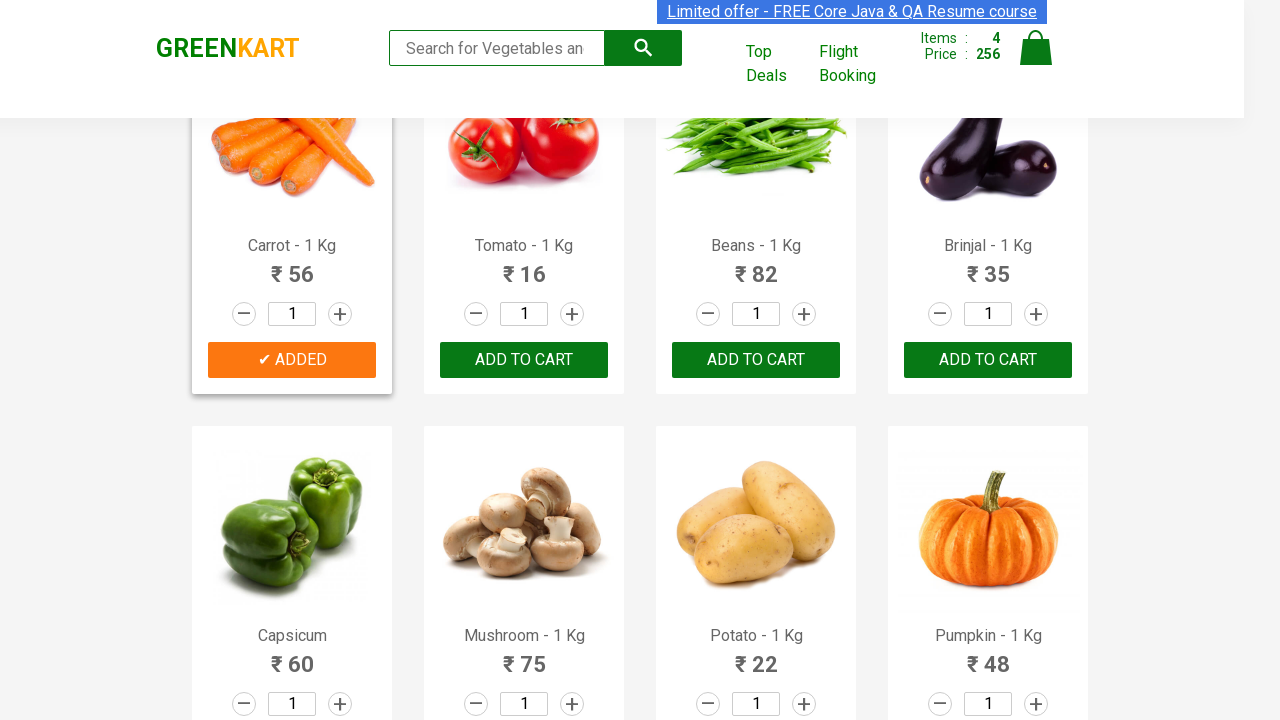

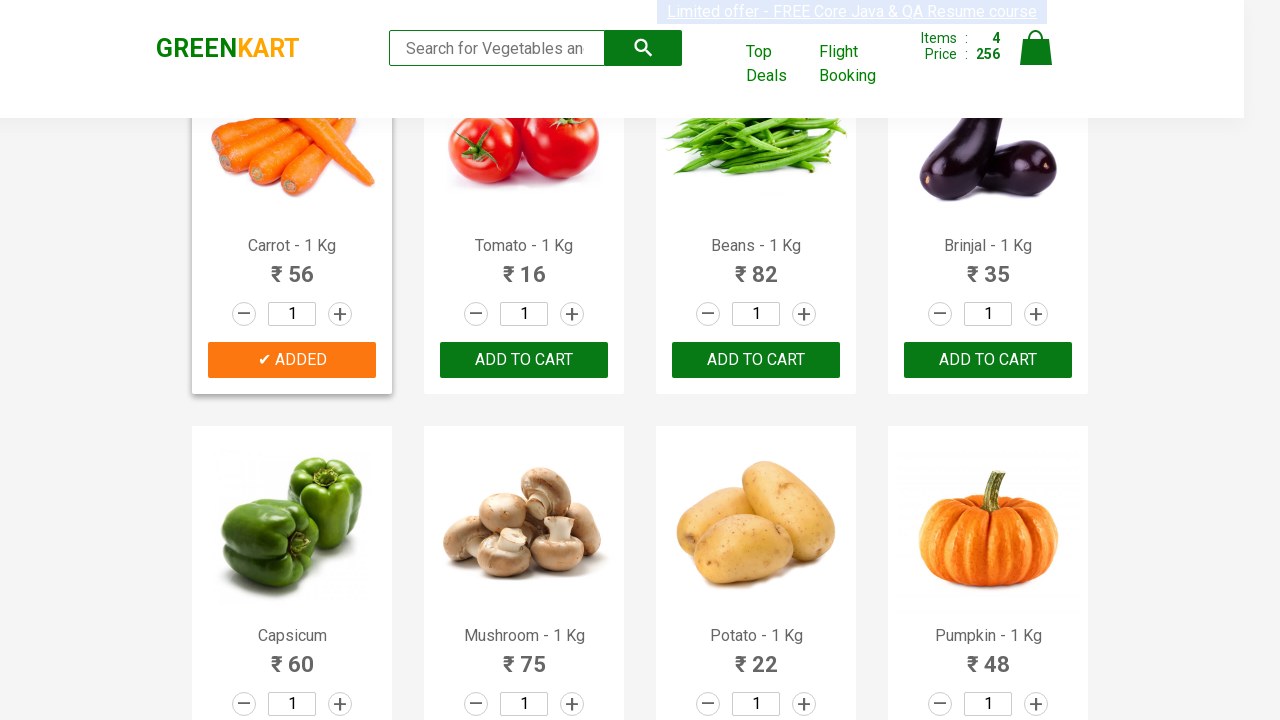